Tests browser window handling by clicking a link that opens a new window, switching to the child window to extract text, then switching back to the parent window and using the extracted email to fill a form field.

Starting URL: https://rahulshettyacademy.com/loginpagePractise/

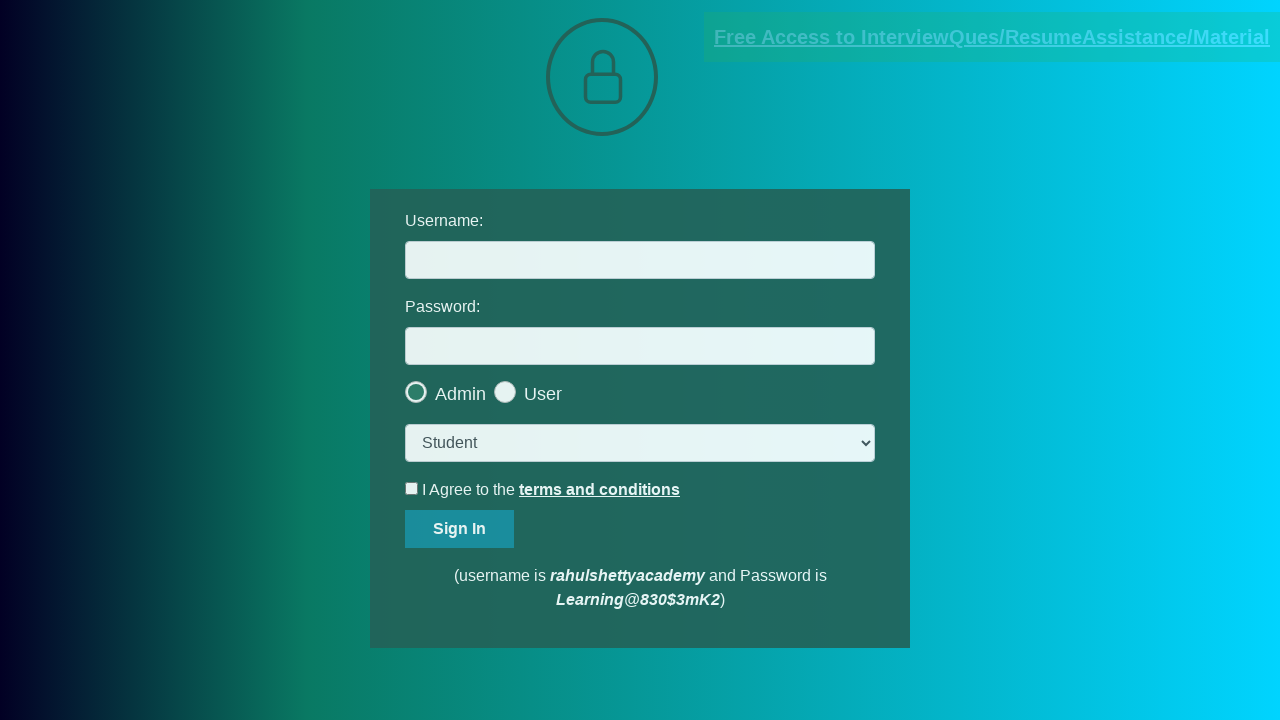

Clicked blinking text link to open new window at (992, 37) on .blinkingText
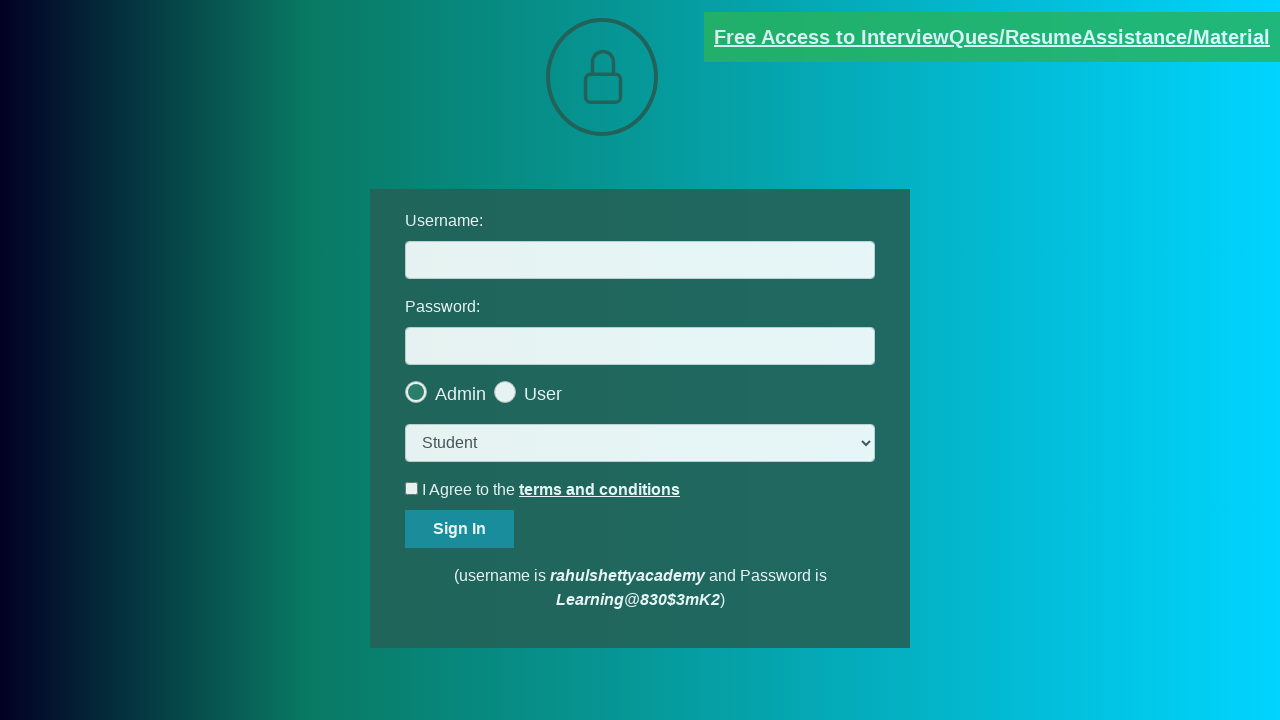

New child window opened
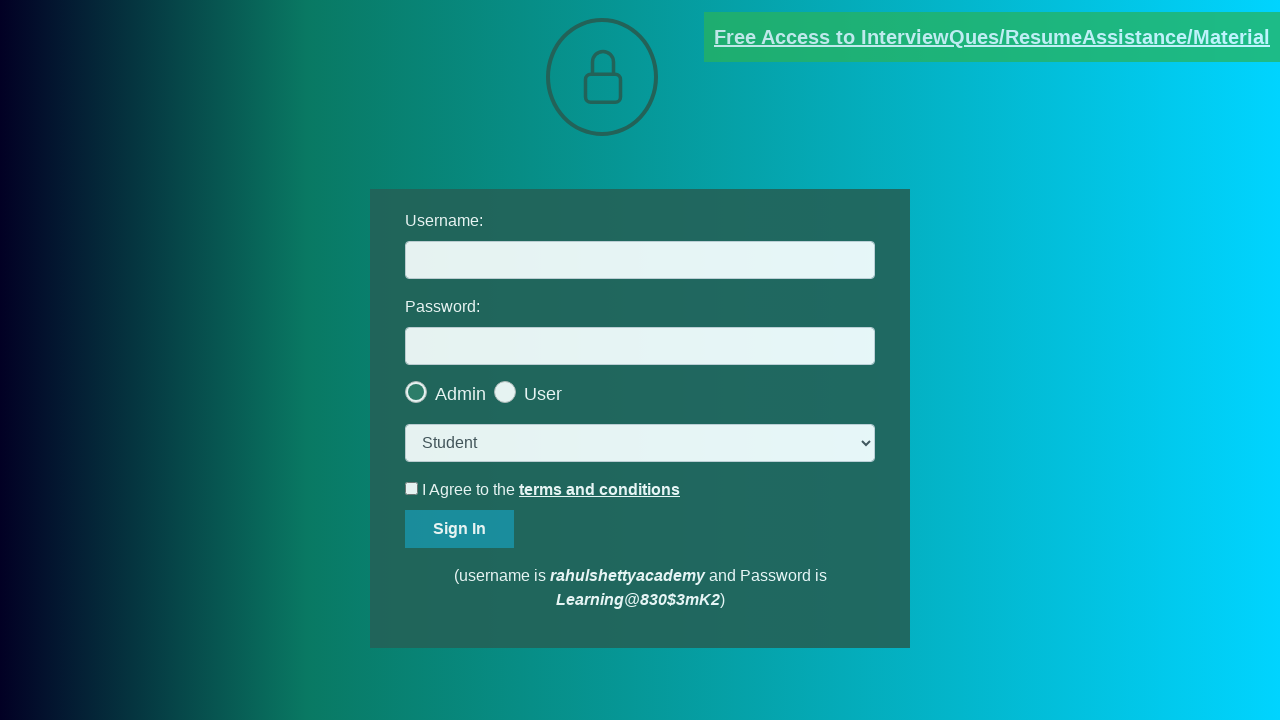

Waited for red text element to load in child window
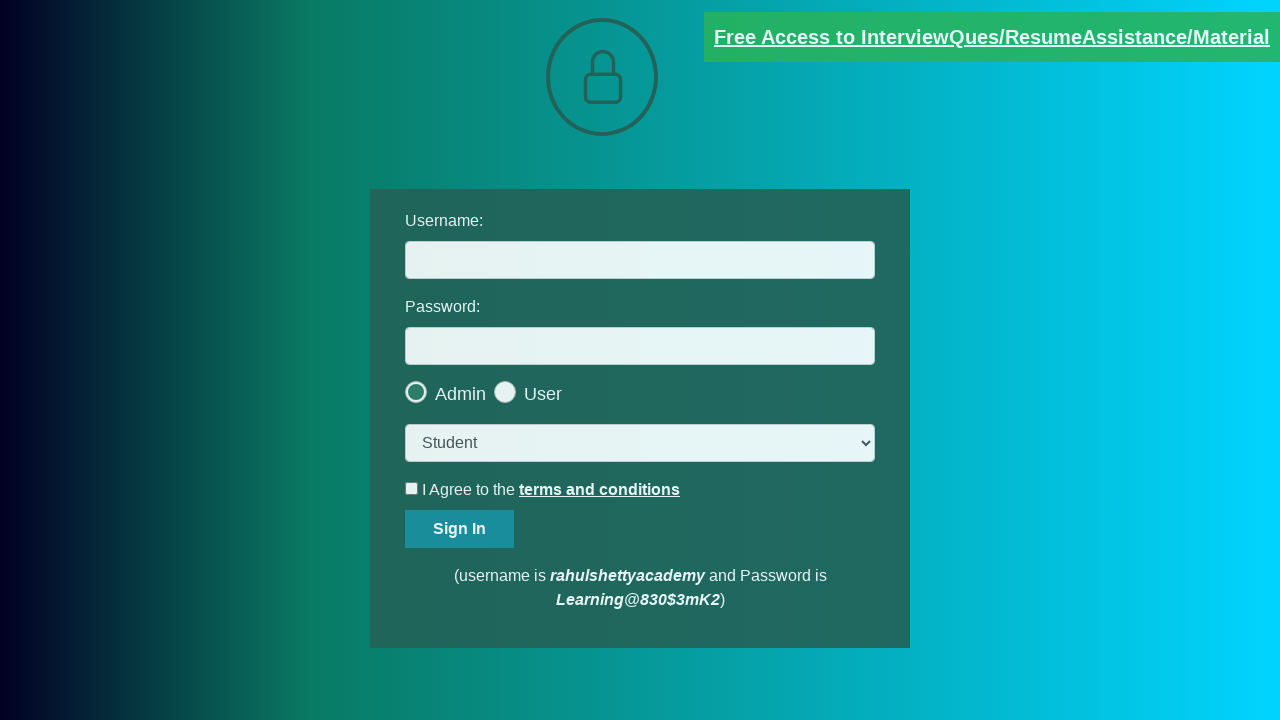

Extracted red text content from child window
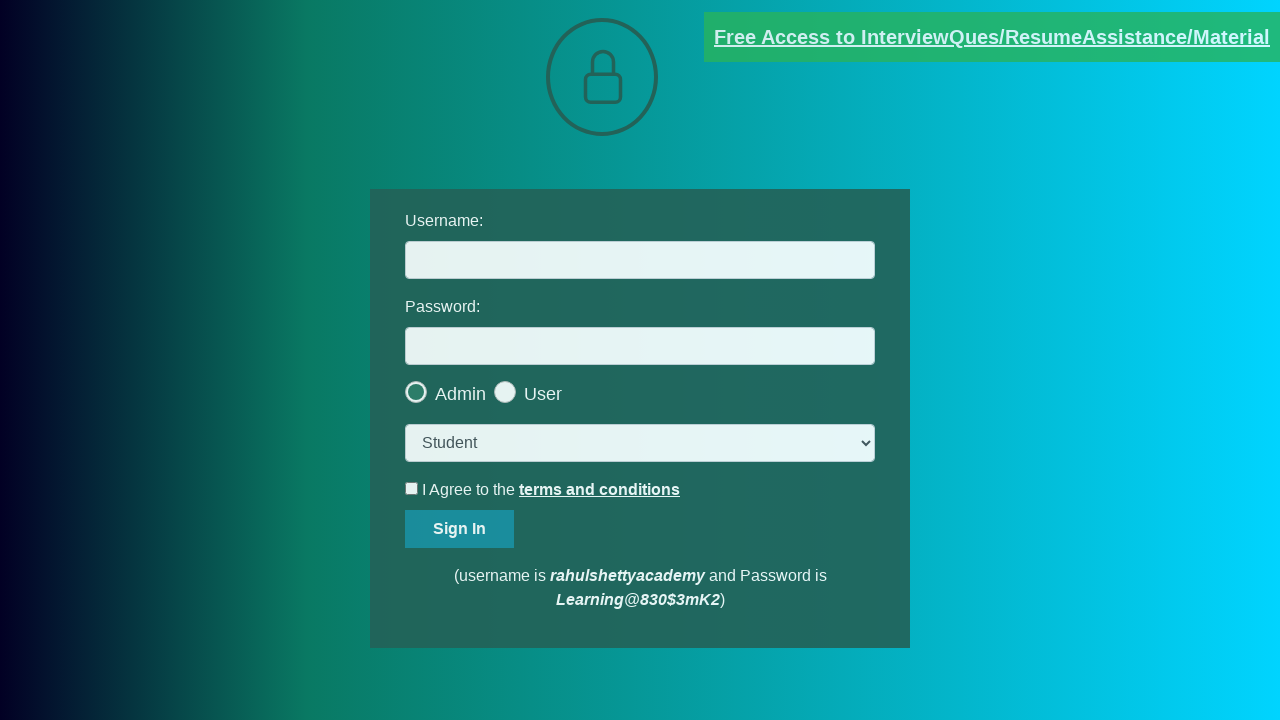

Parsed email from text: mentor@rahulshettyacademy.com
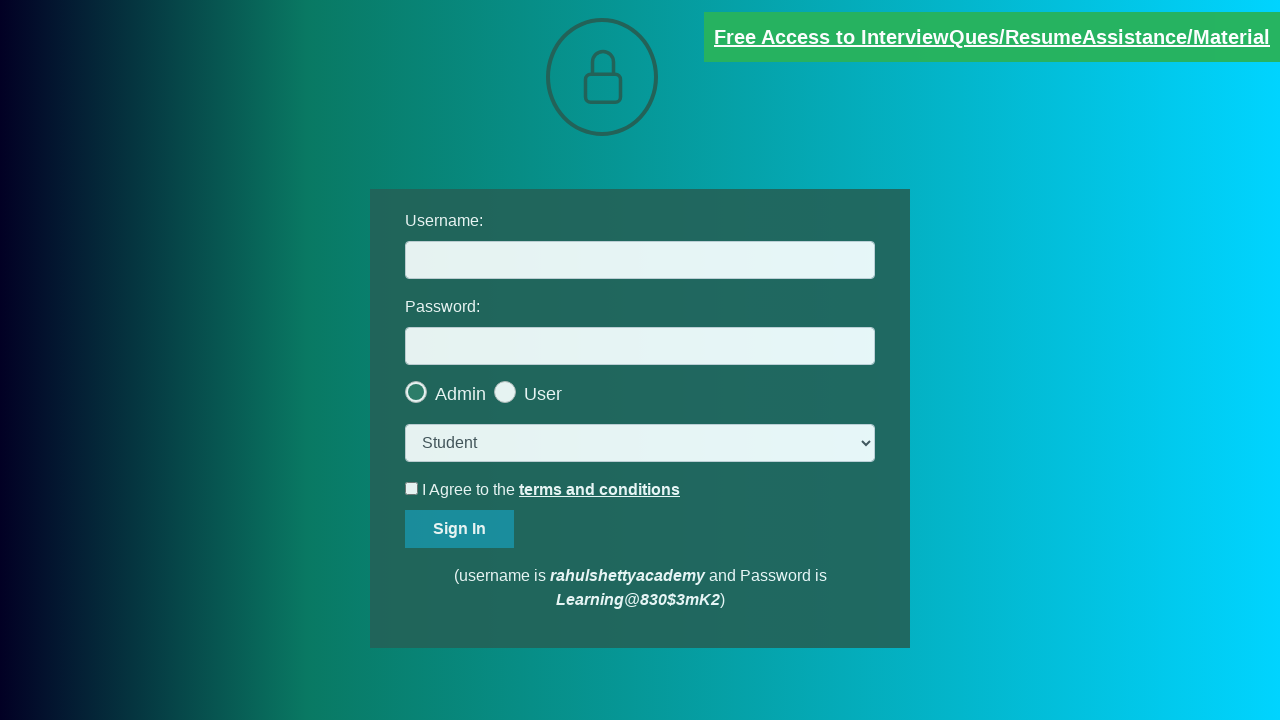

Switched back to parent window
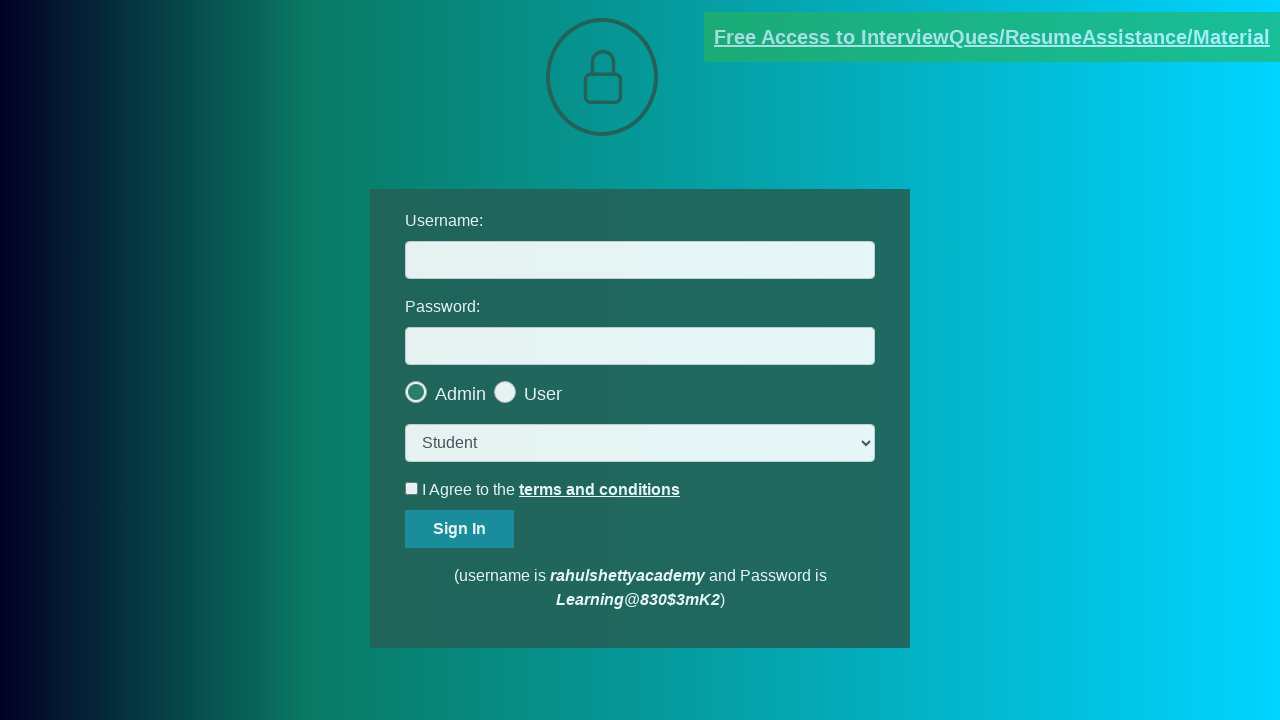

Filled username field with extracted email: mentor@rahulshettyacademy.com on #username
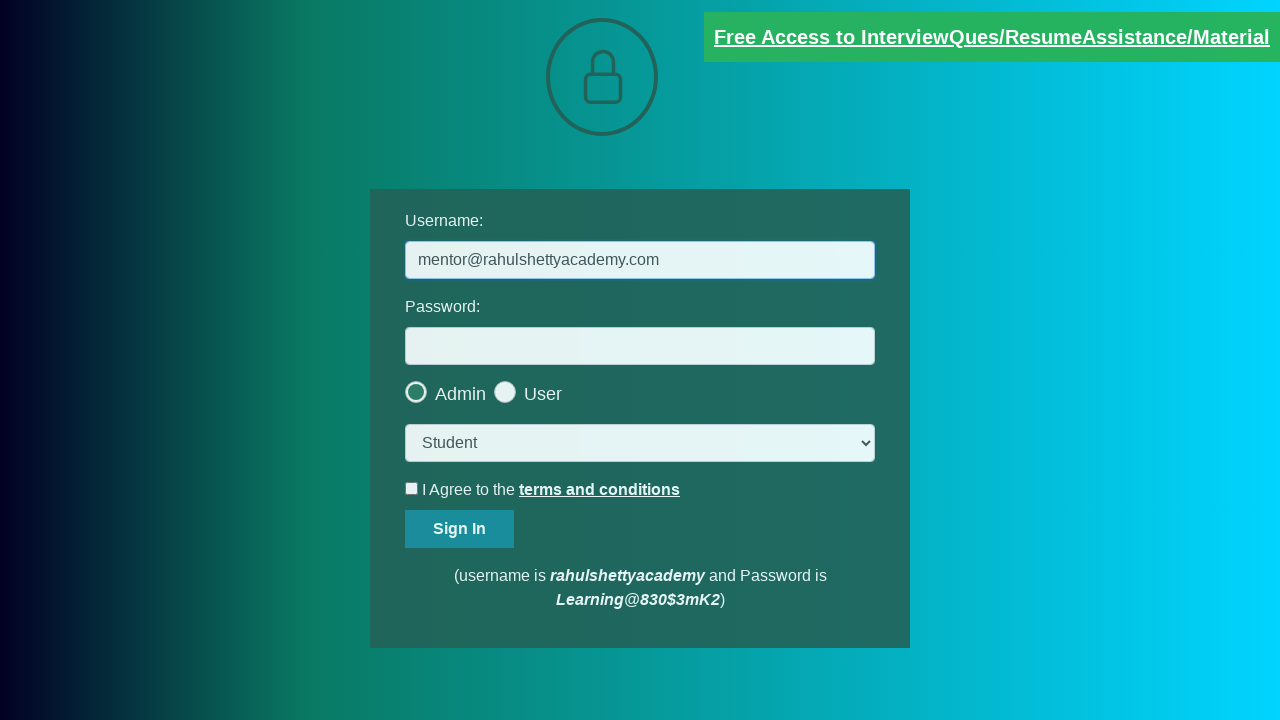

Closed child window
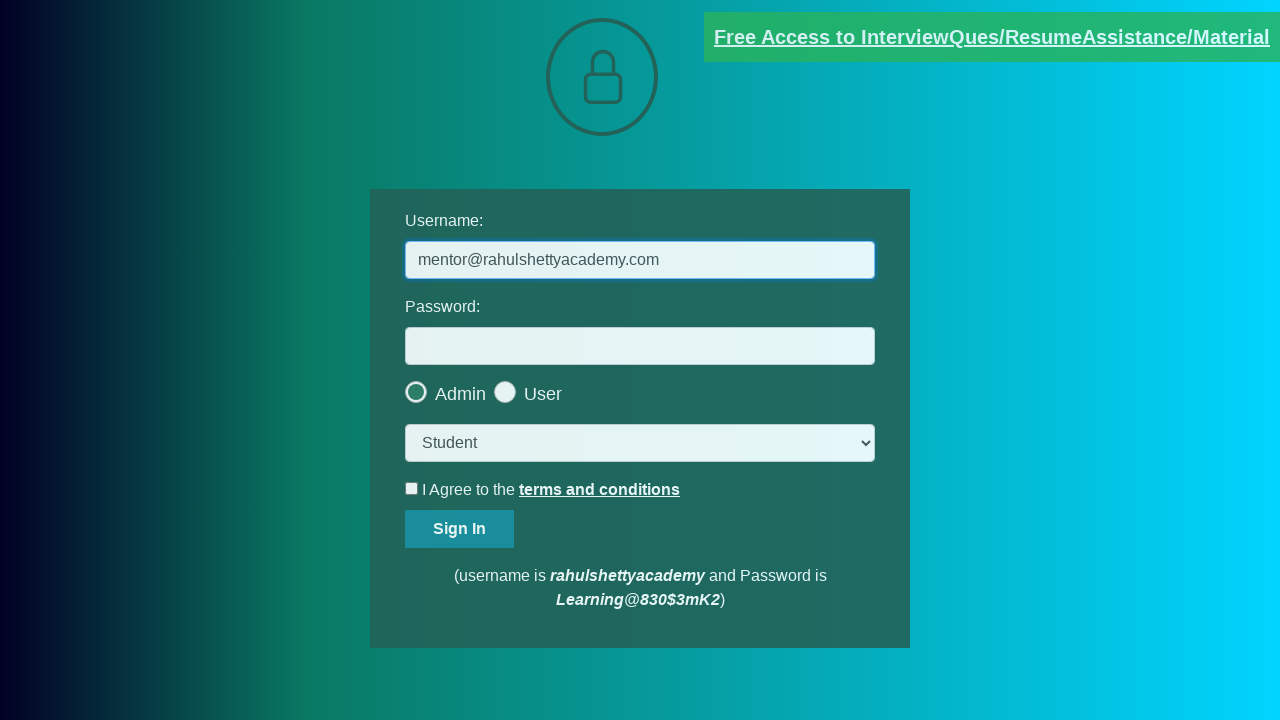

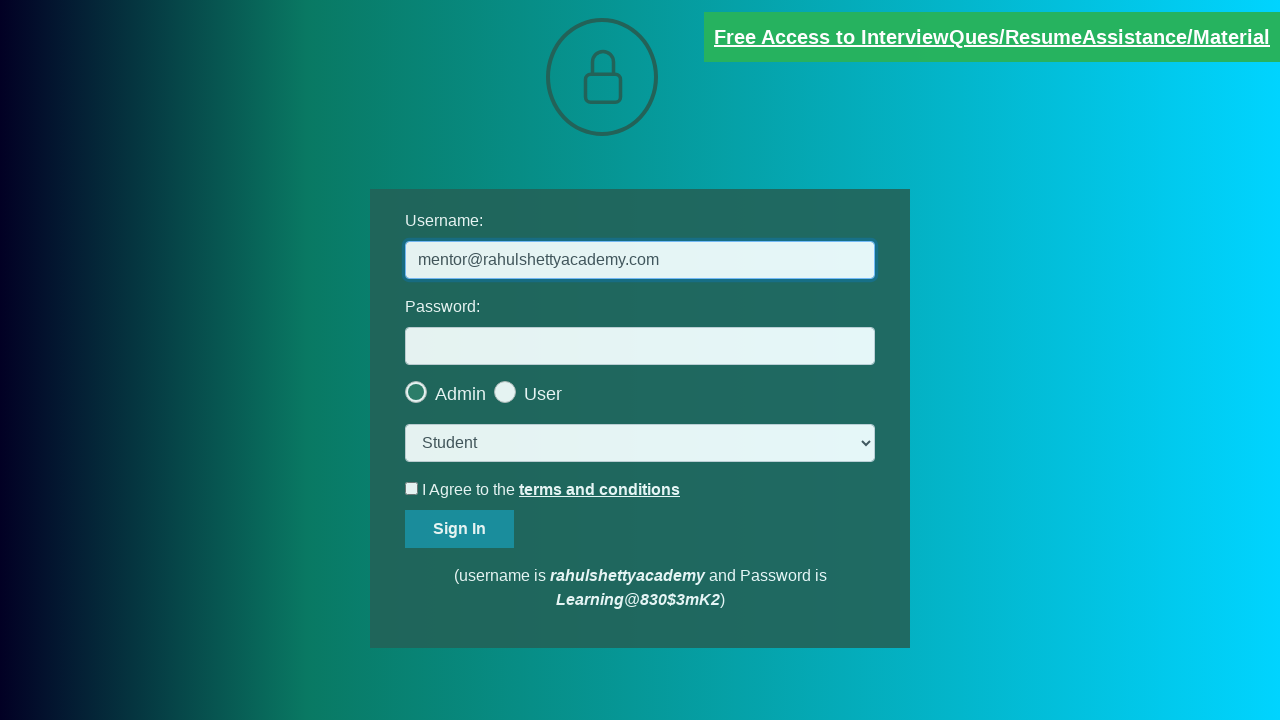